Tests the search functionality on Python.org by entering "documentation" as a search query, submitting it, and verifying that results are returned.

Starting URL: http://www.python.org

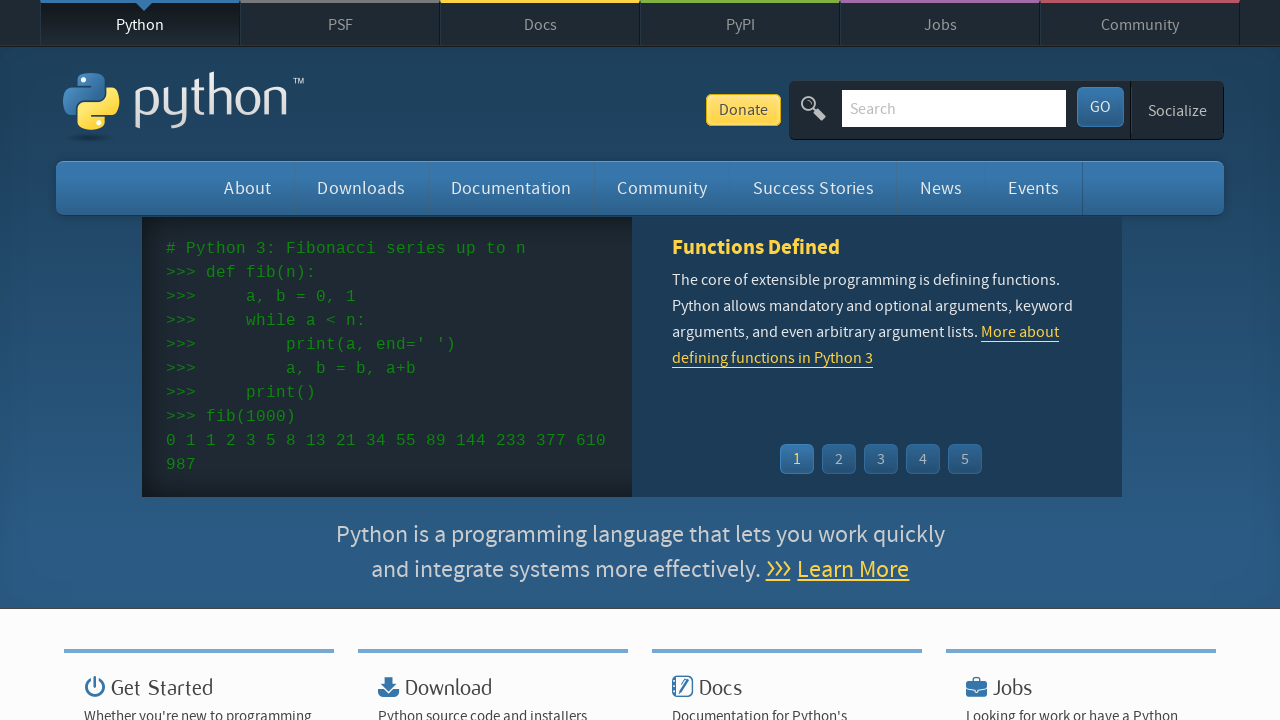

Verified 'Python' is in page title
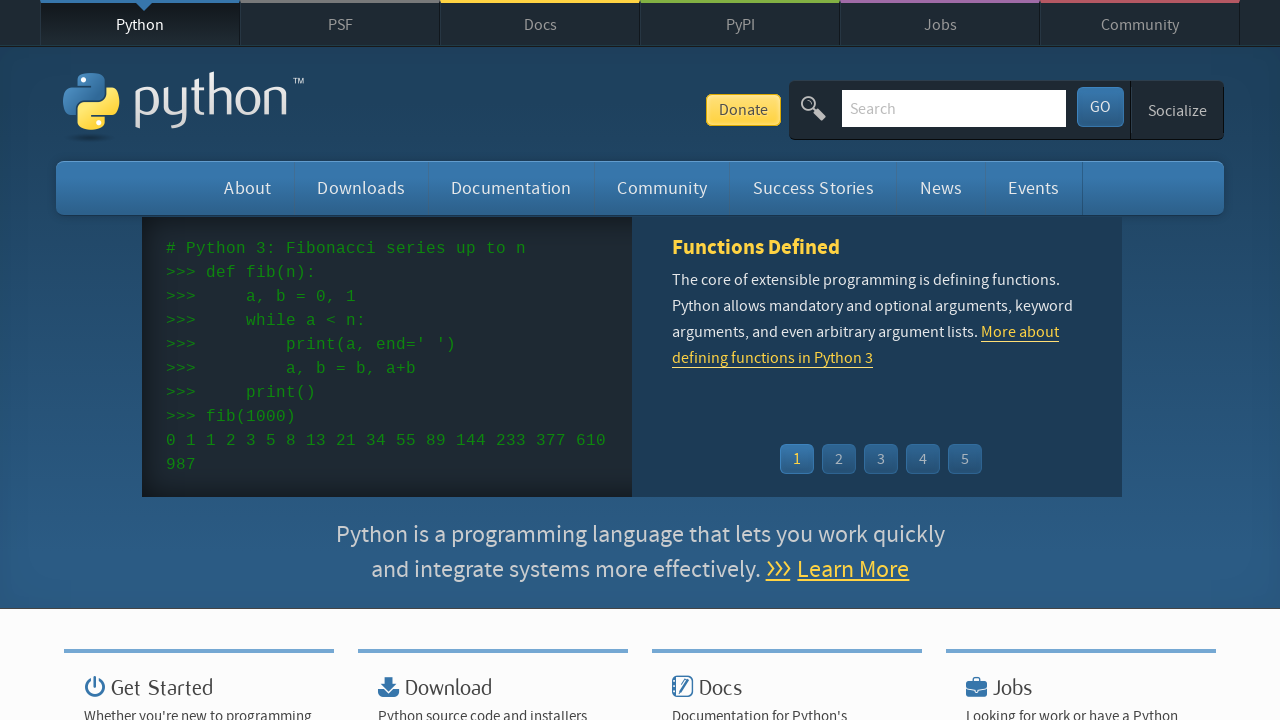

Filled search box with 'documentation' on input[name='q']
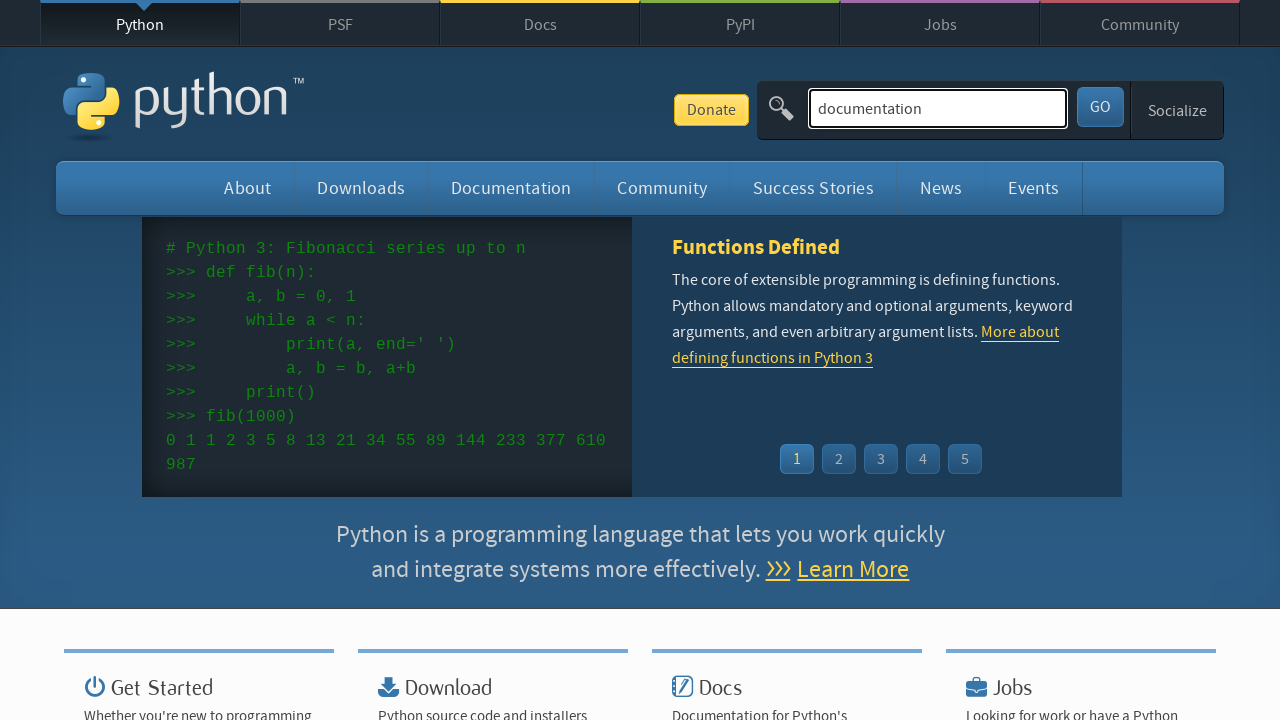

Submitted search by pressing Enter on input[name='q']
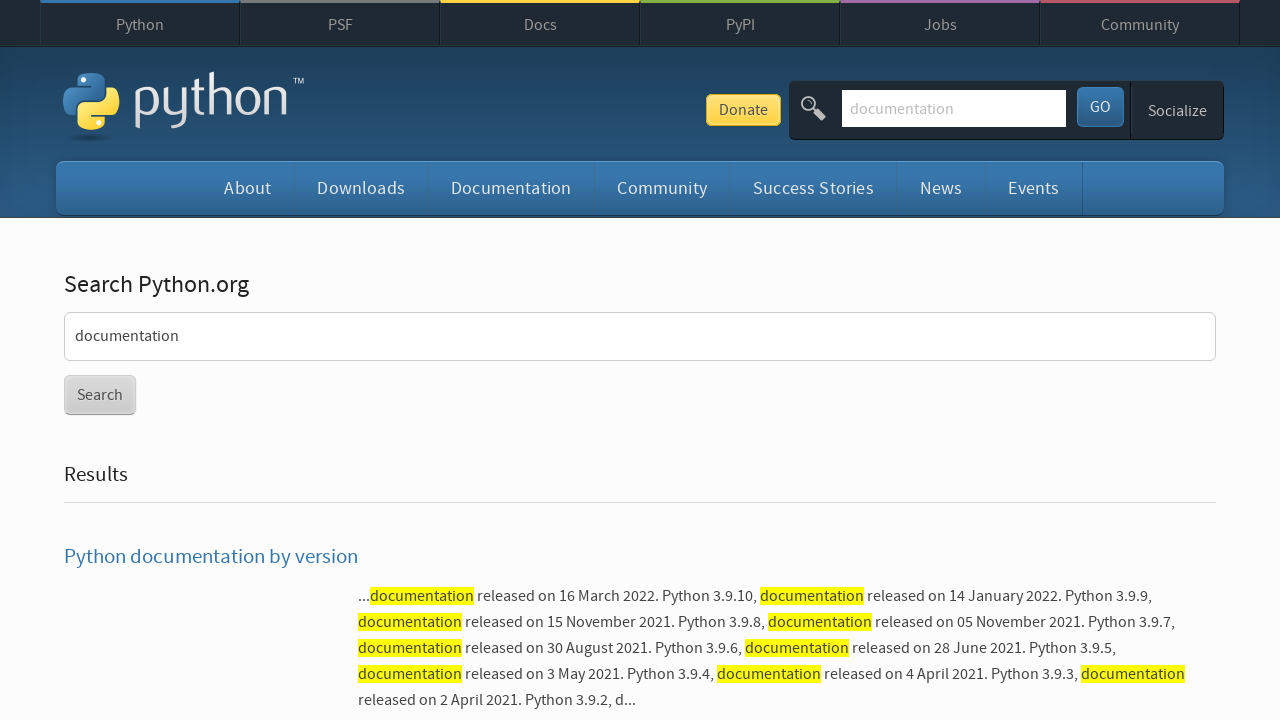

Search results page loaded (networkidle)
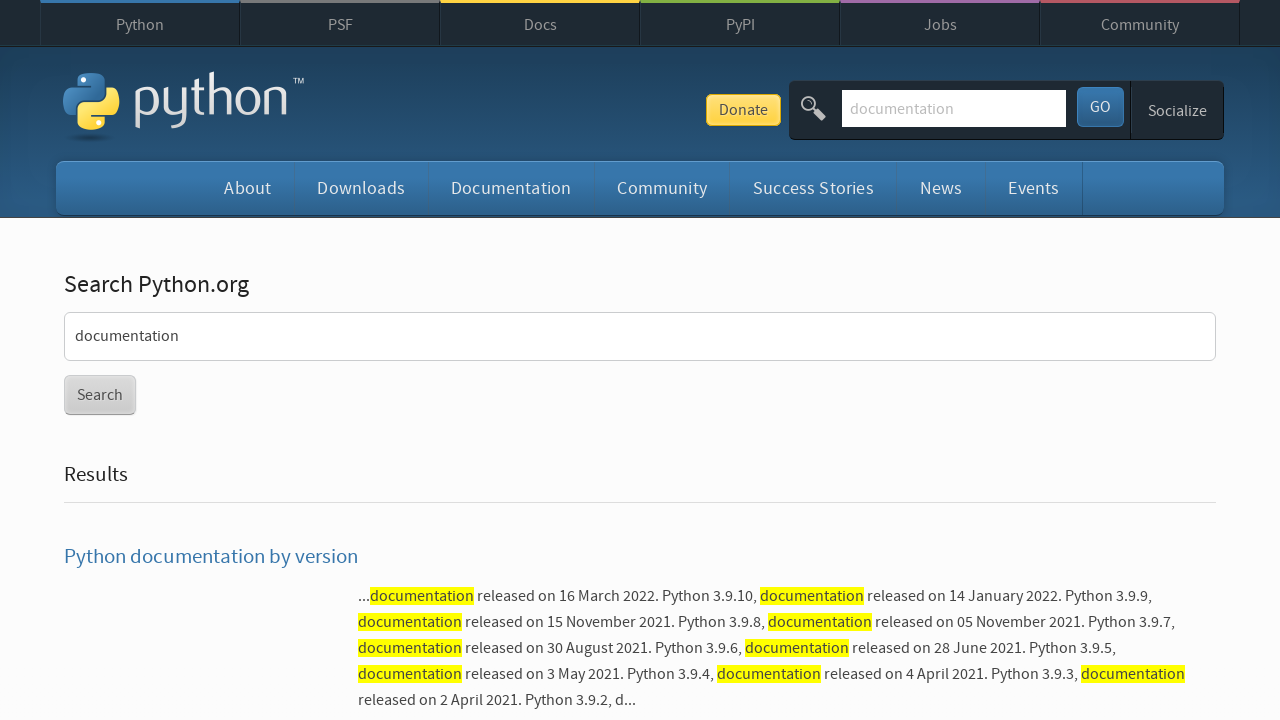

Verified search results are present (no 'No results found' message)
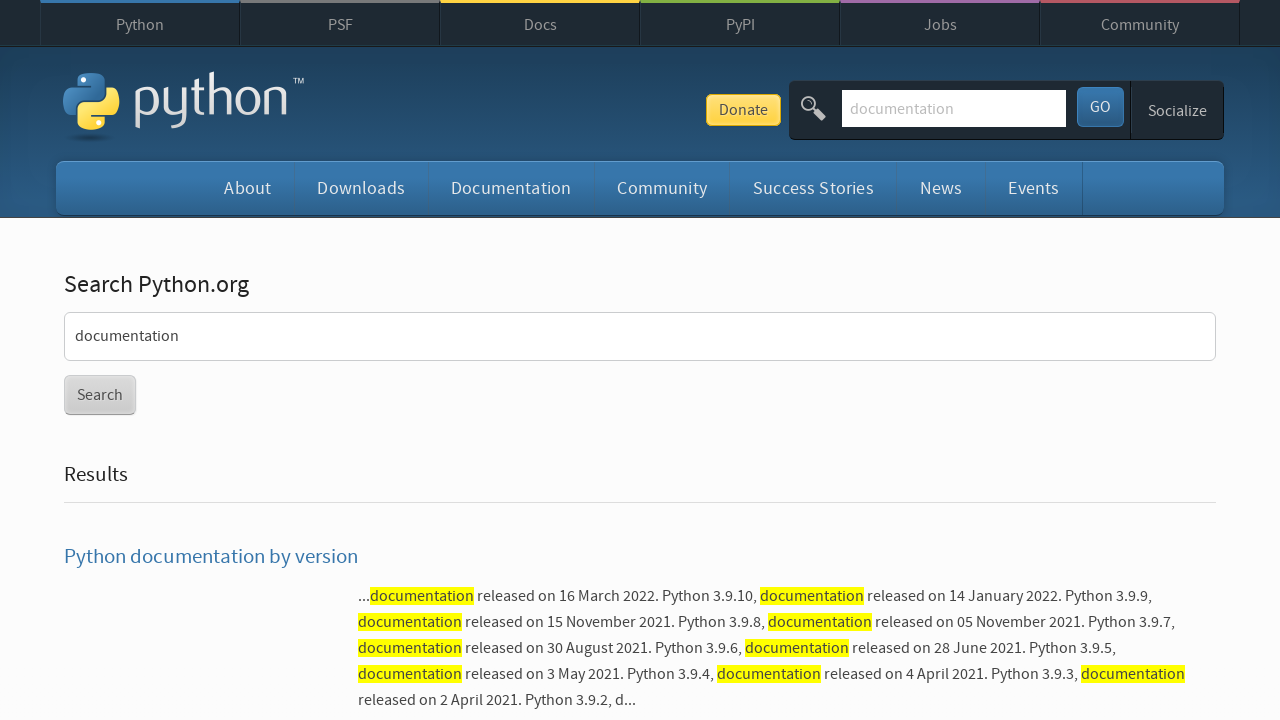

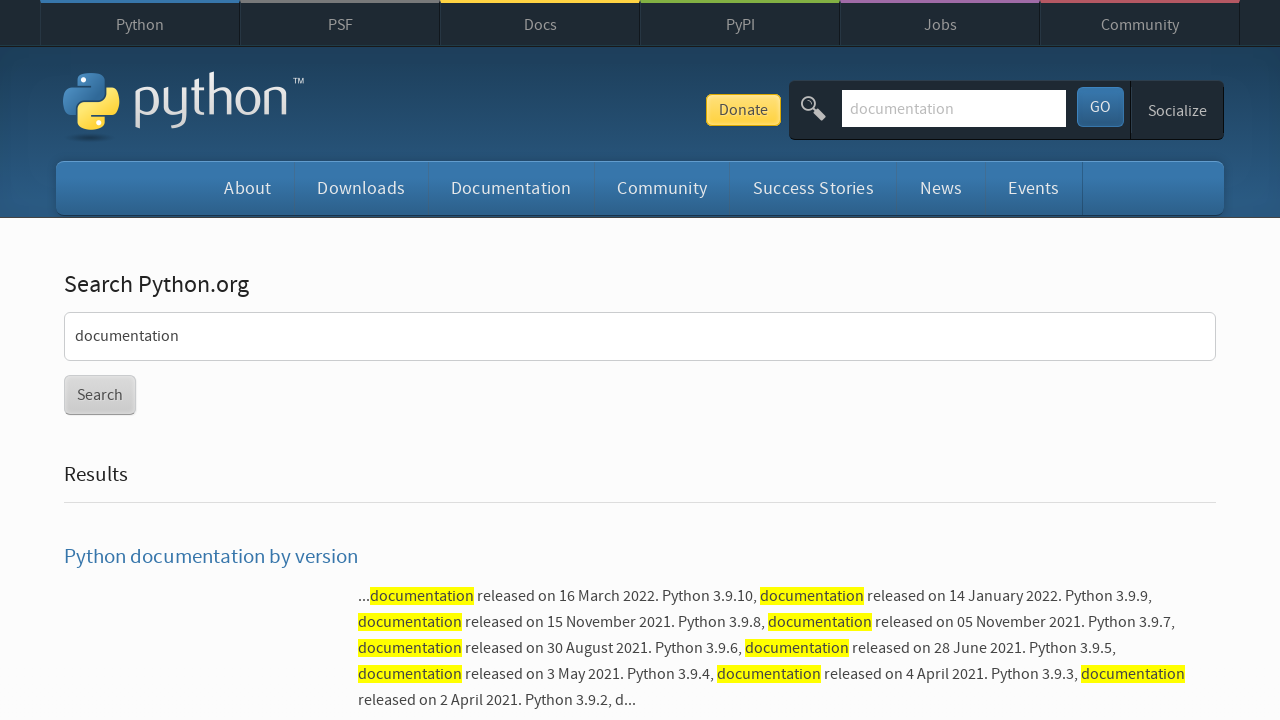